Tests alert handling by triggering a JavaScript alert, accepting it, and then clicking on Basic Elements again

Starting URL: http://automationbykrishna.com/

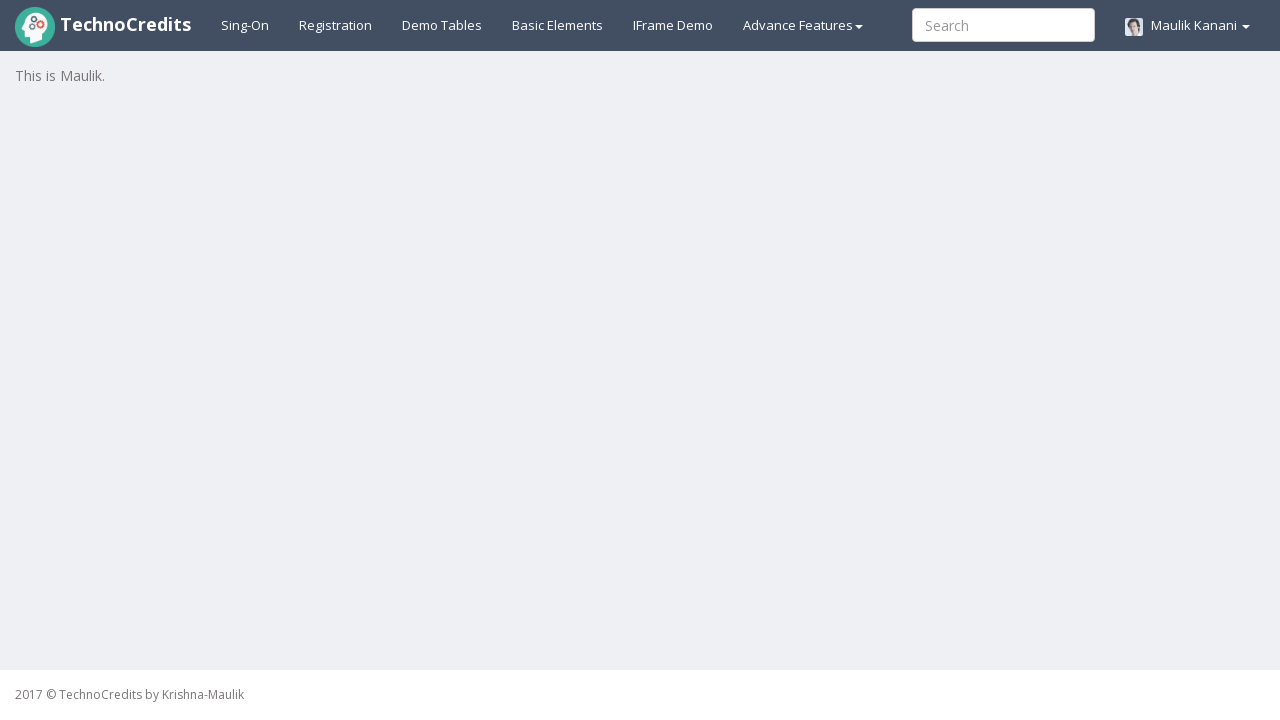

Navigated to automation test website
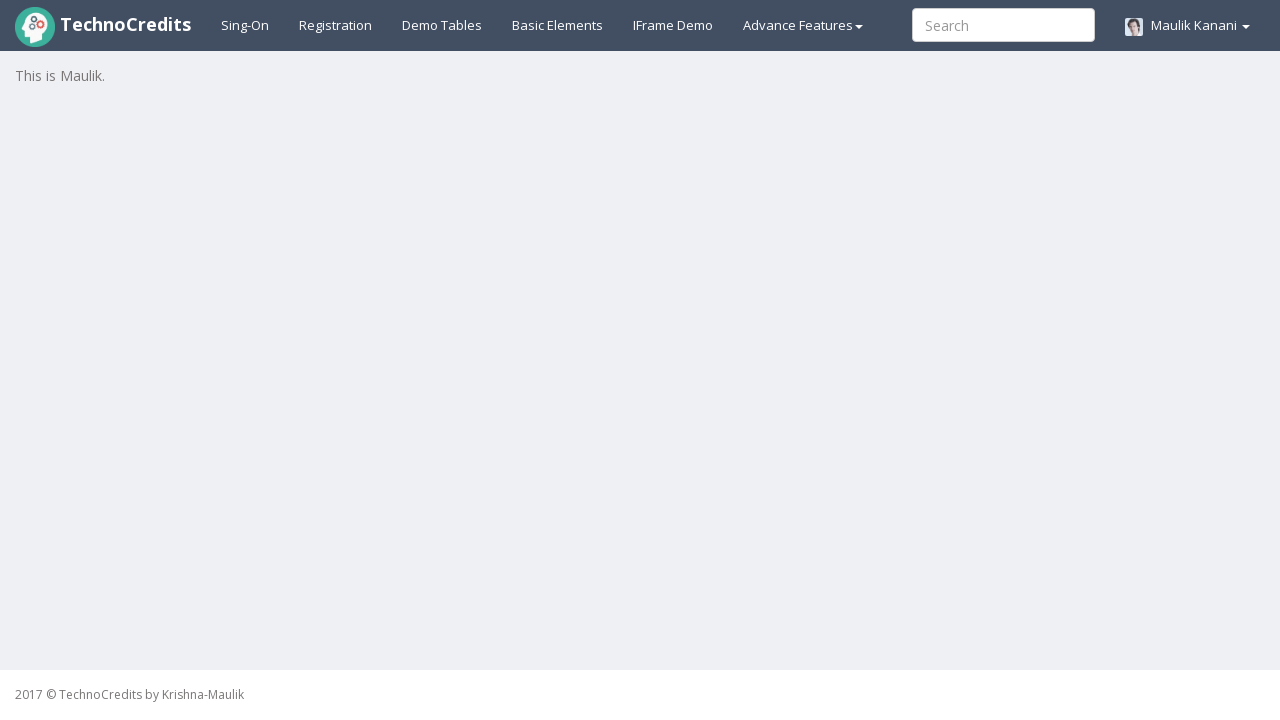

Clicked on Basic Elements tab at (558, 25) on xpath=//*[@id="basicelements"]
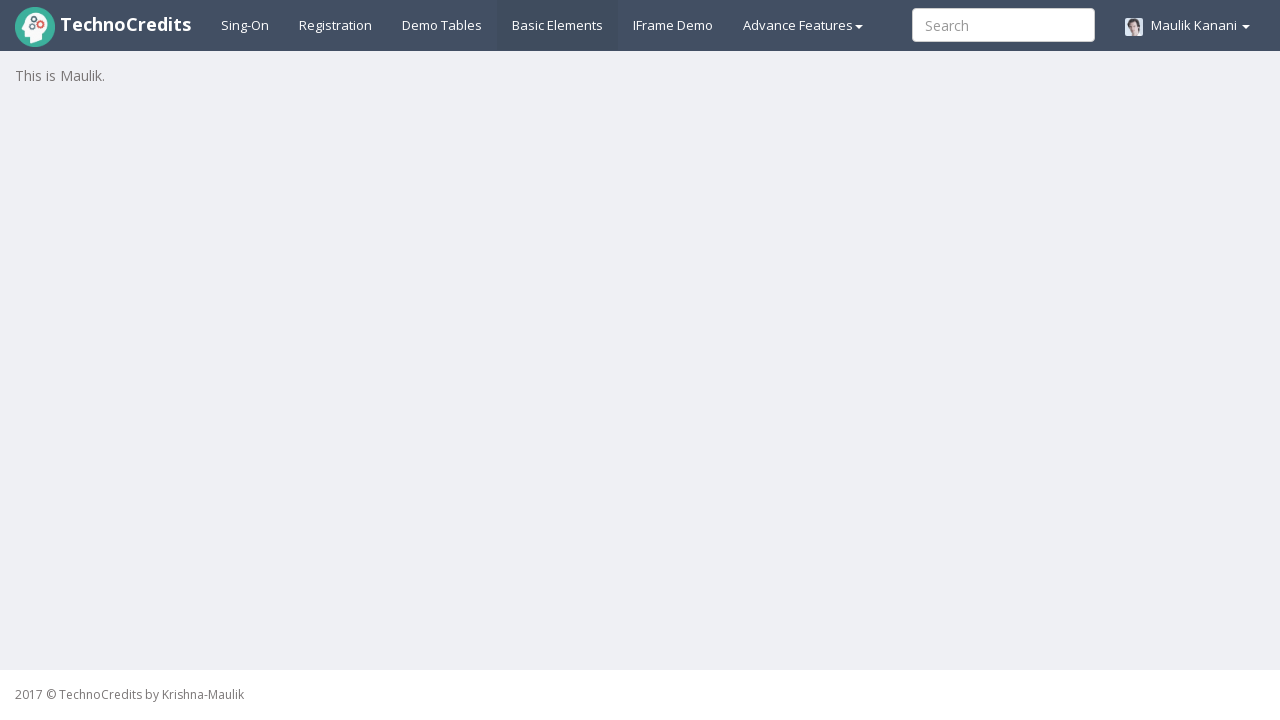

Waited 3000ms for page to load
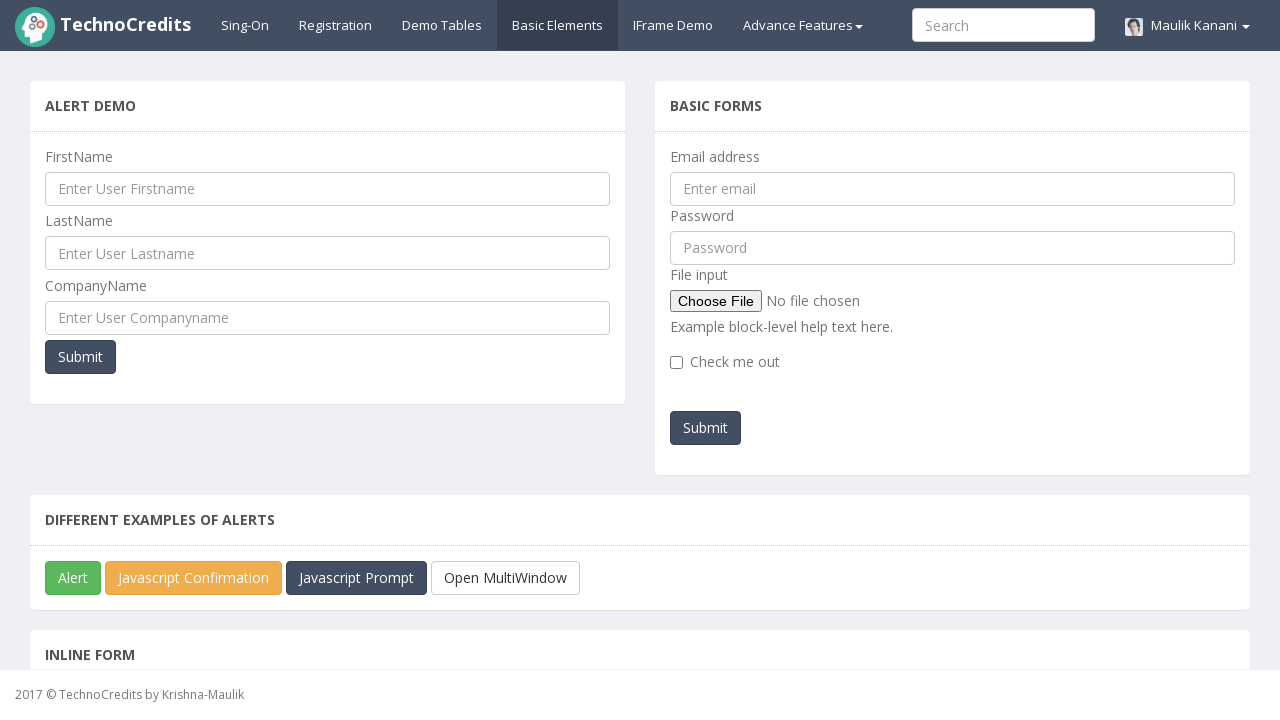

Clicked on JavaScript Alert button to trigger alert at (73, 578) on xpath=//*[@id="javascriptAlert"]
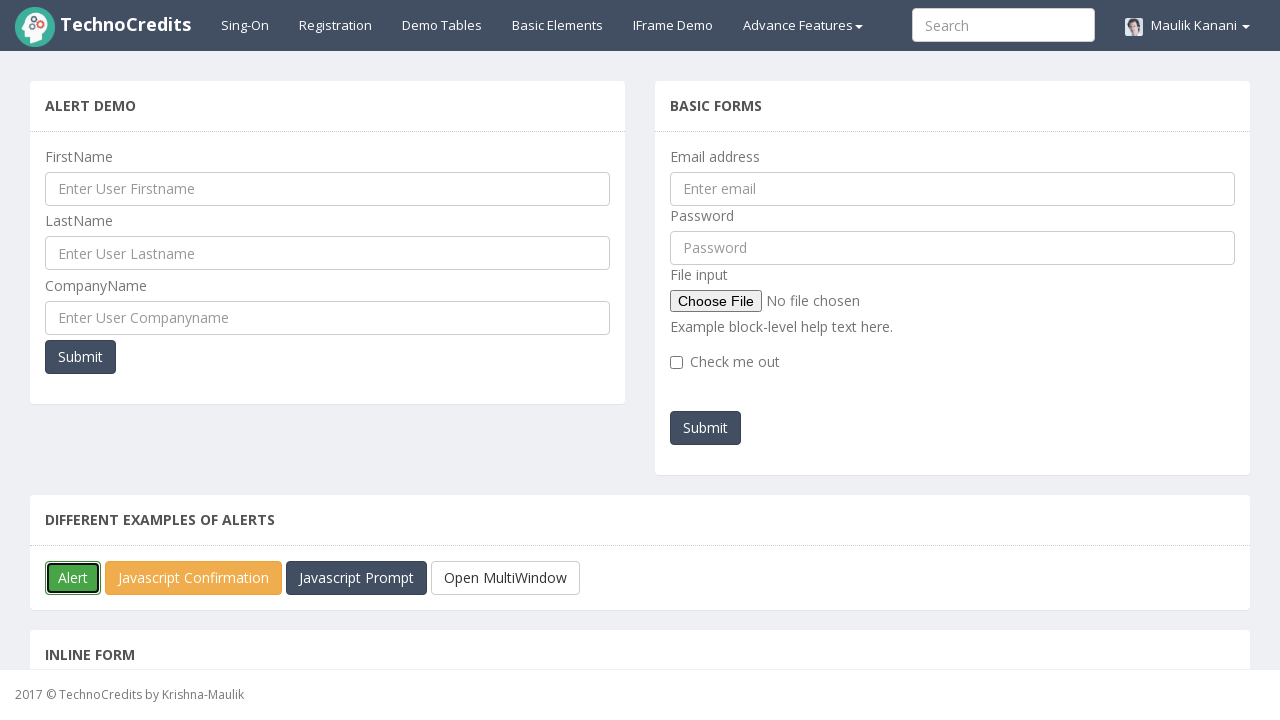

Set up dialog handler to accept alert
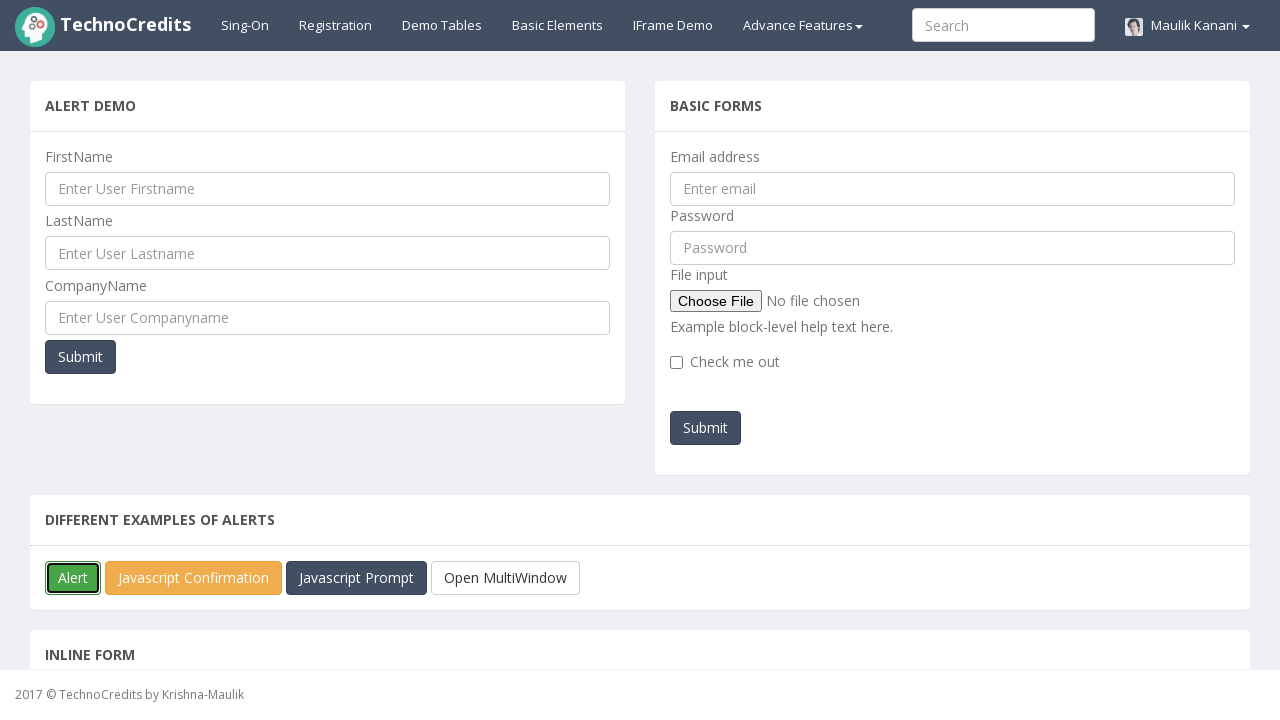

Clicked on Basic Elements tab again after alert handling at (558, 25) on xpath=//*[@id="basicelements"]
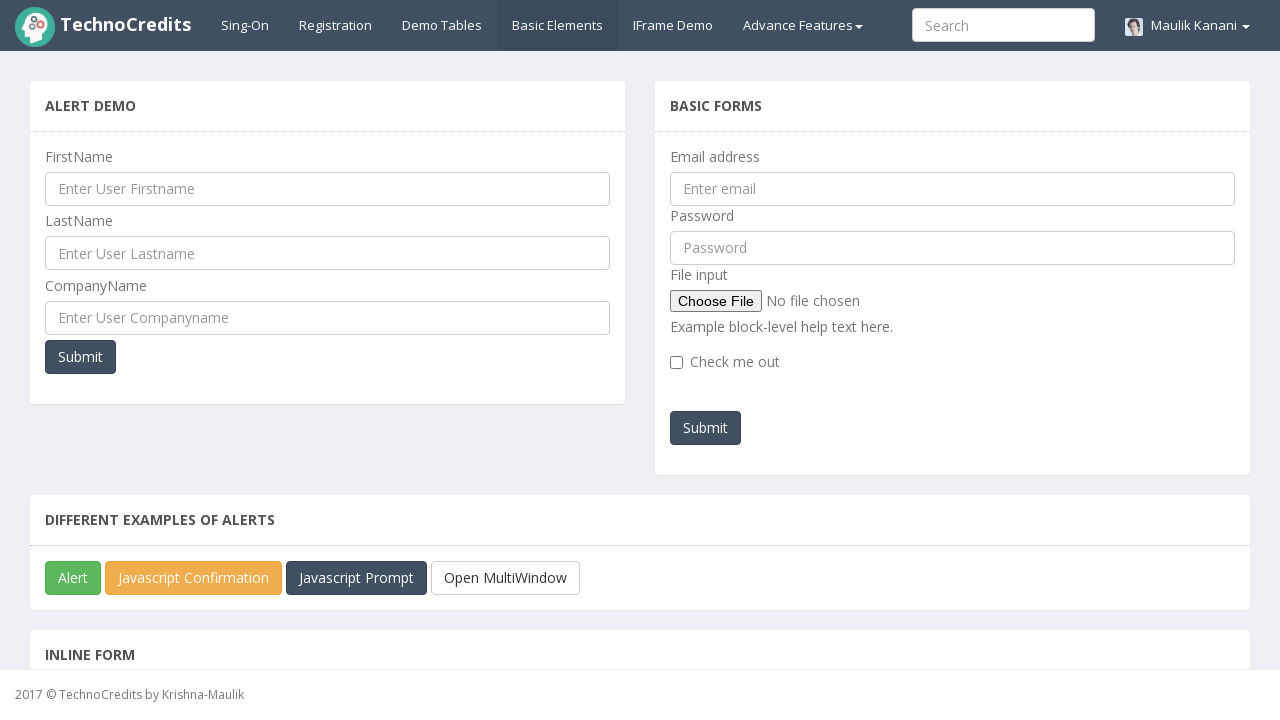

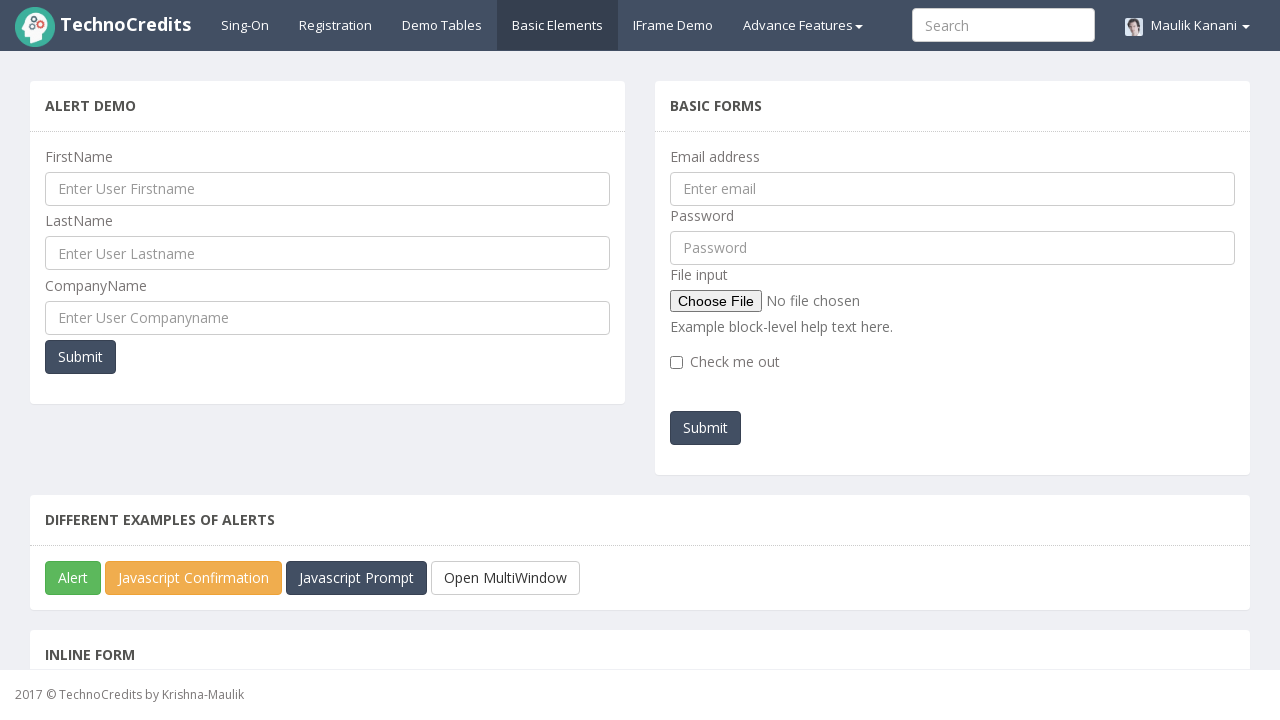